Tests right-click context menu functionality by right-clicking on an element and selecting options (Copy, then Paste) from the context menu that appears.

Starting URL: http://swisnl.github.io/jQuery-contextMenu/demo.html

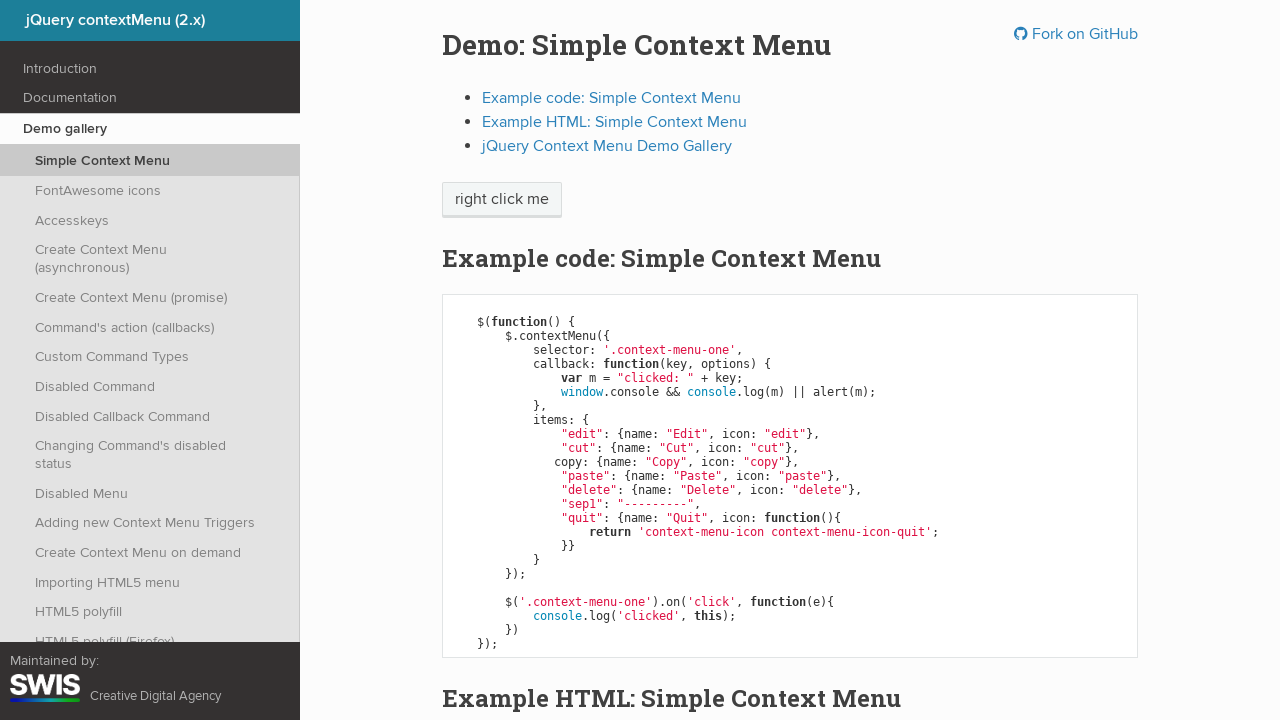

Located right-click target element
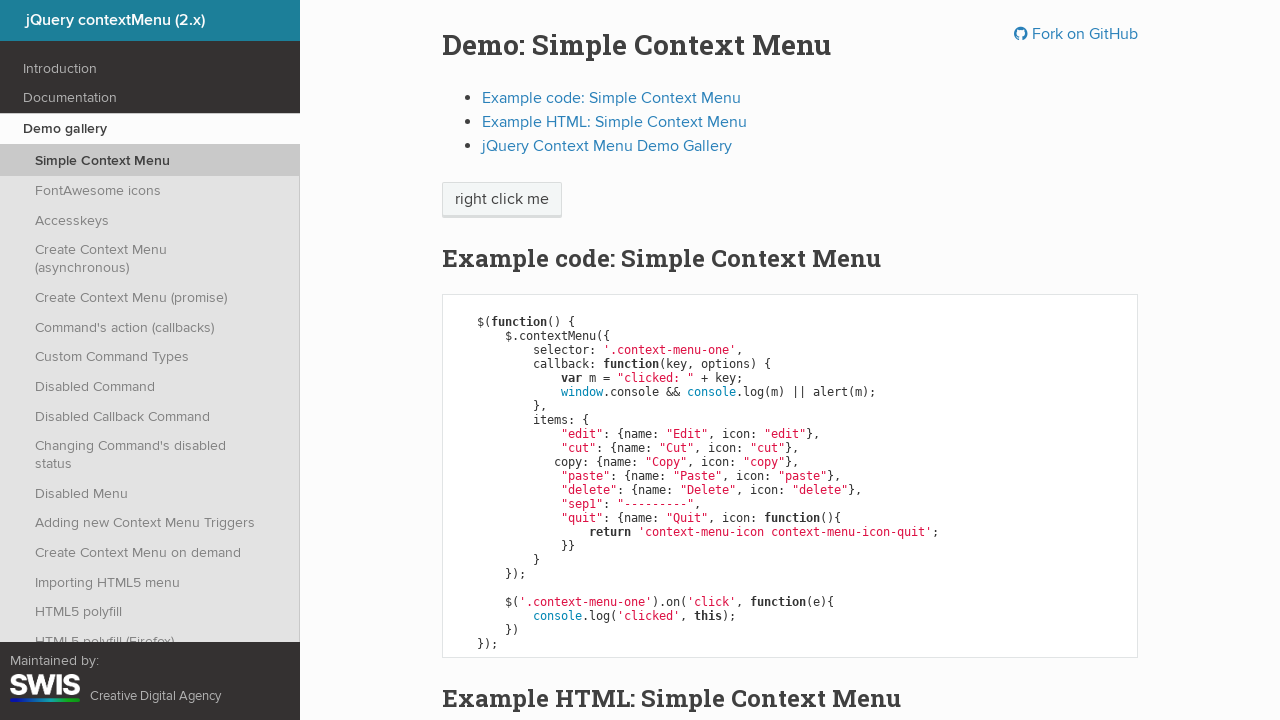

Right-clicked on the target element at (502, 200) on xpath=//span[text()='right click me']
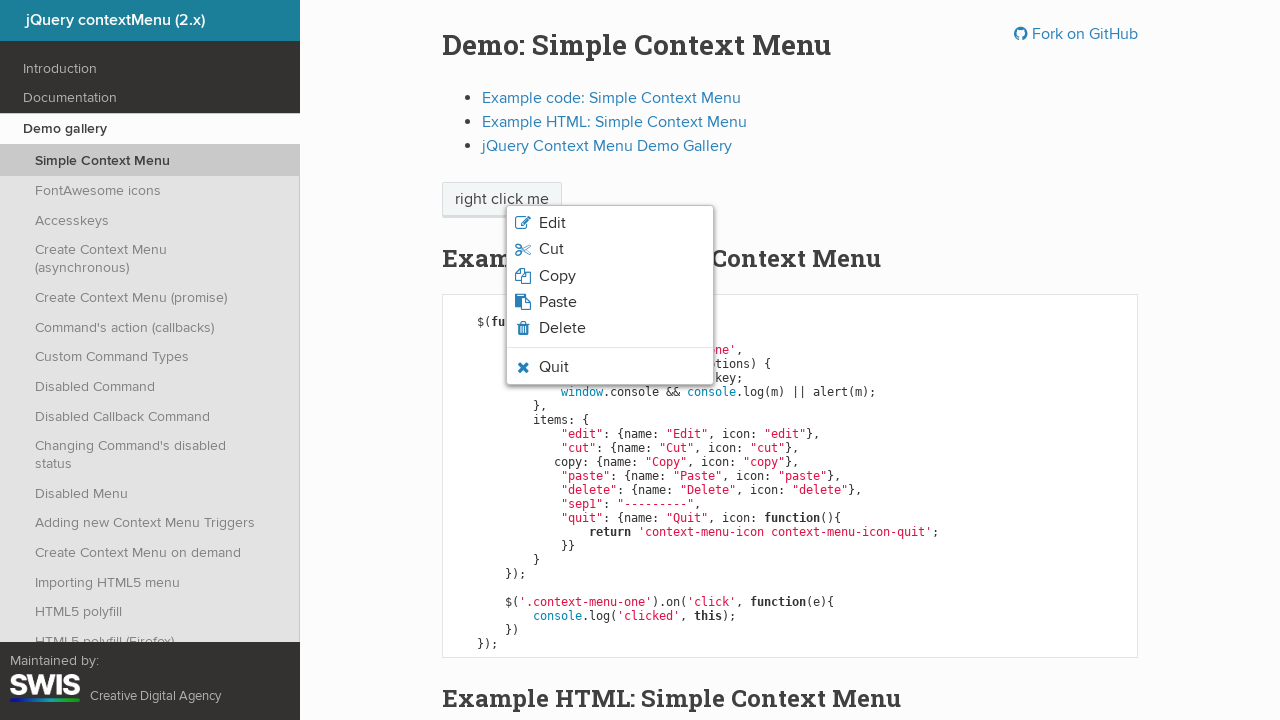

Clicked 'Copy' option from context menu at (557, 276) on xpath=//ul[contains(@class,'context-menu-list')]//span[text()='Copy']
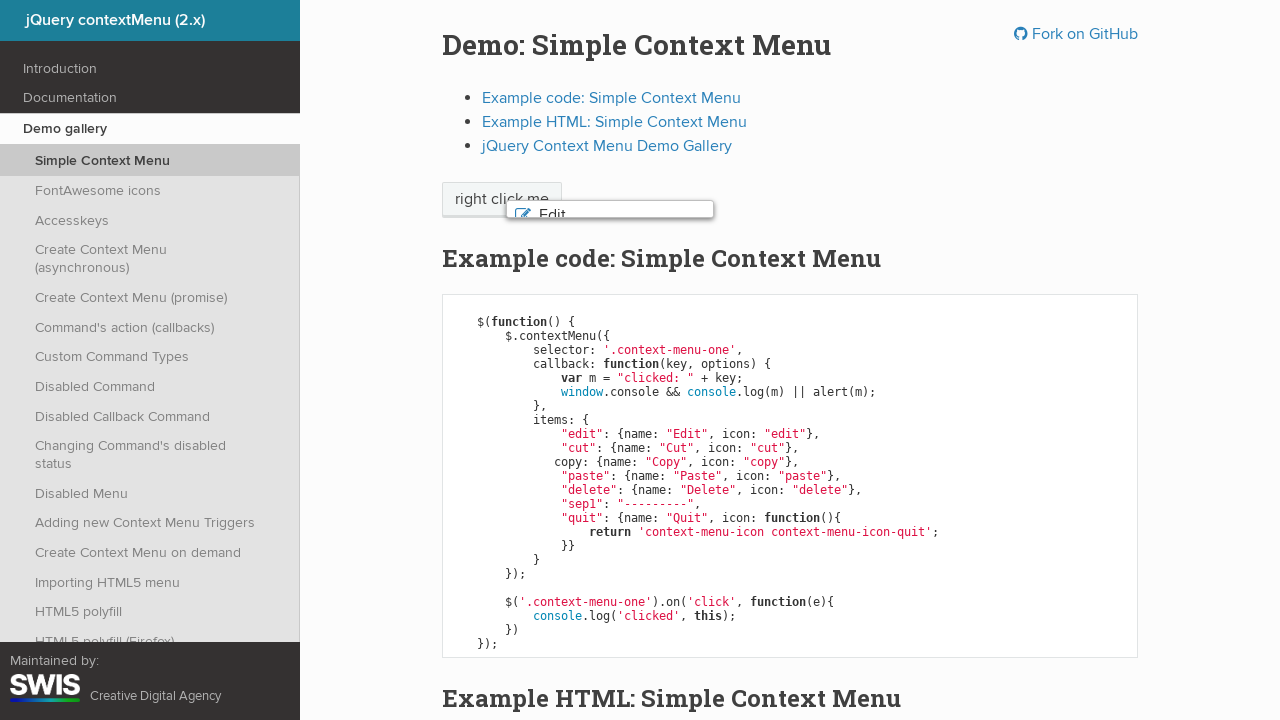

Alert dialog accepted after Copy action
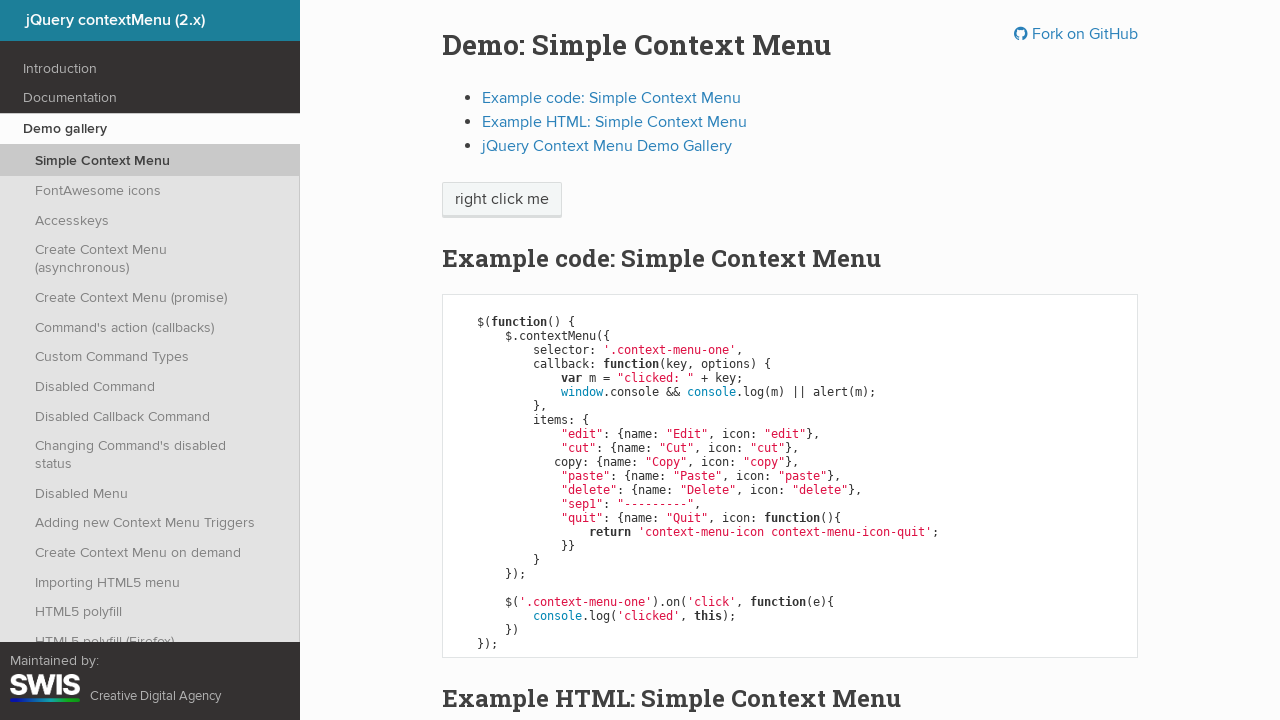

Right-clicked on target element again to open context menu at (502, 200) on xpath=//span[text()='right click me']
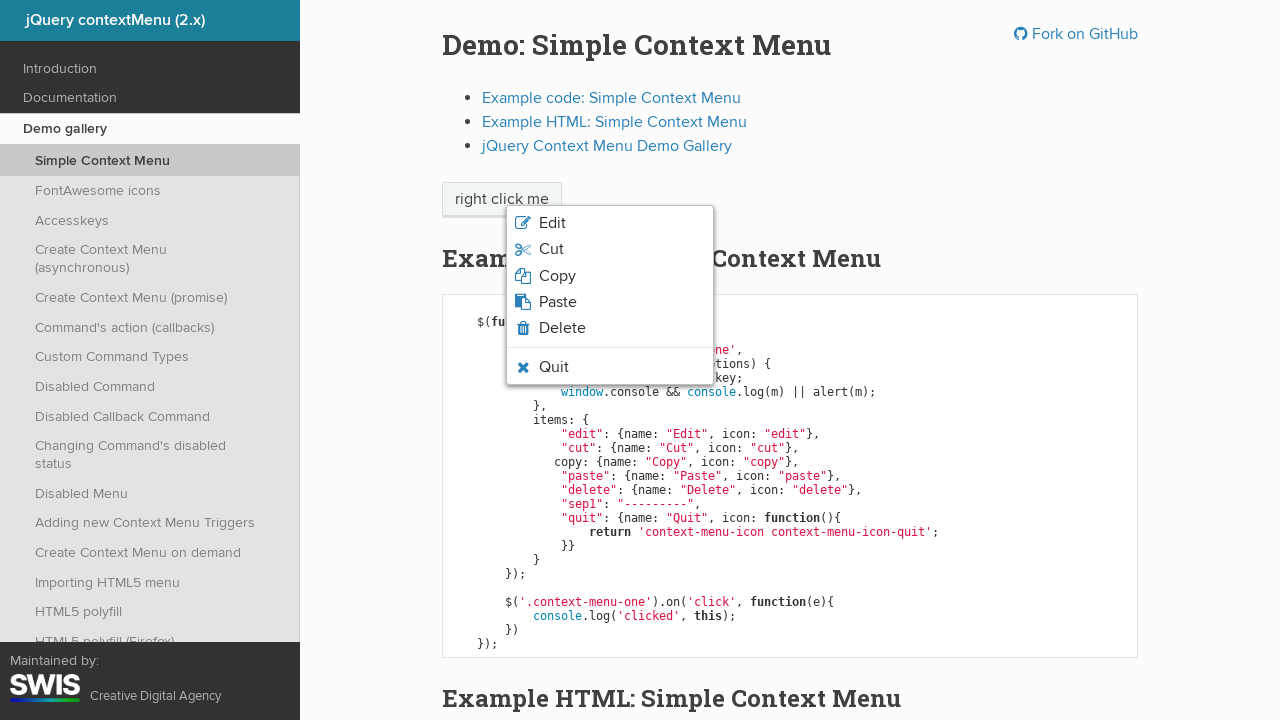

Clicked 'Paste' option from context menu at (558, 302) on xpath=//ul[contains(@class,'context-menu-list')]//span[text()='Paste']
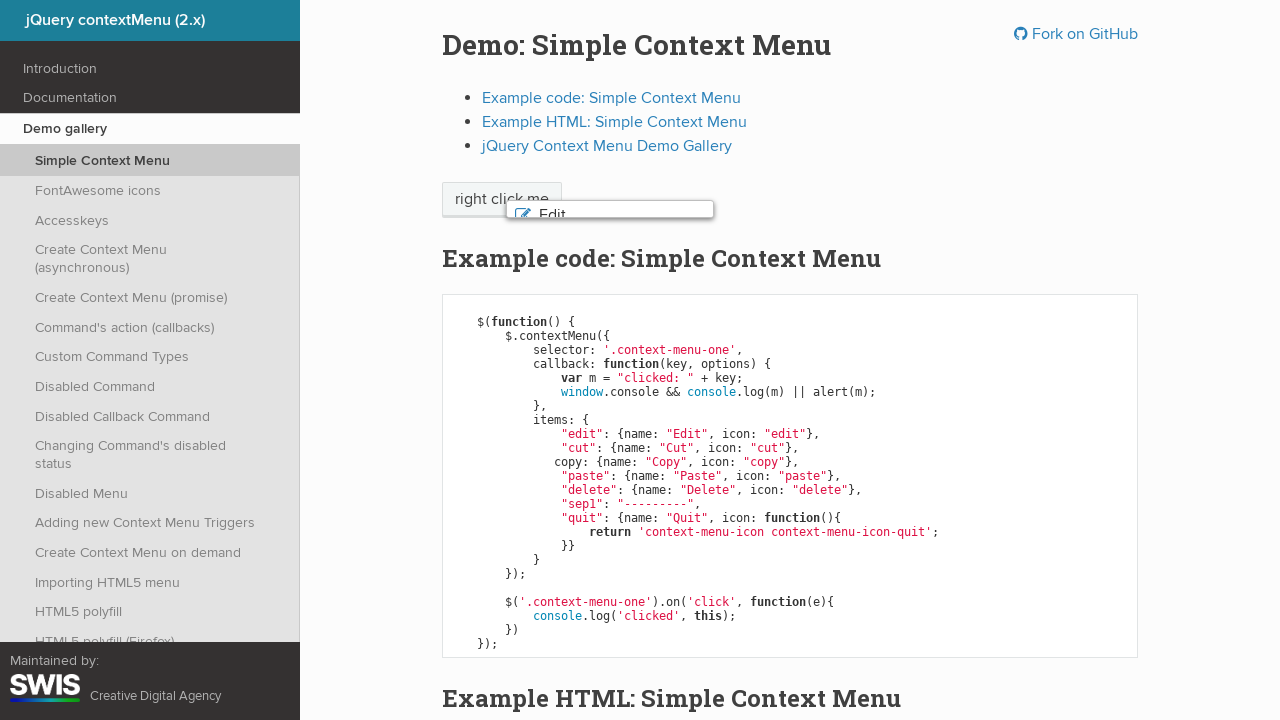

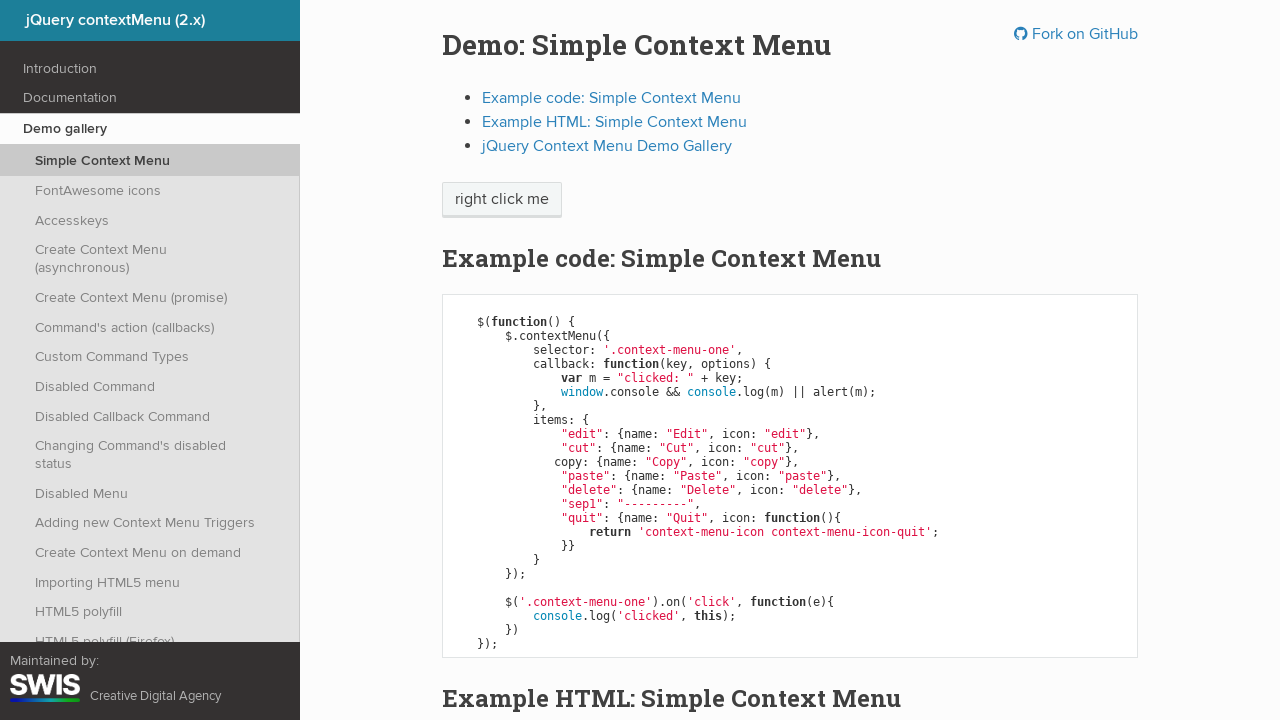